Tests clicking the "Get started" link on Playwright homepage and verifies the Installation heading appears

Starting URL: https://playwright.dev/

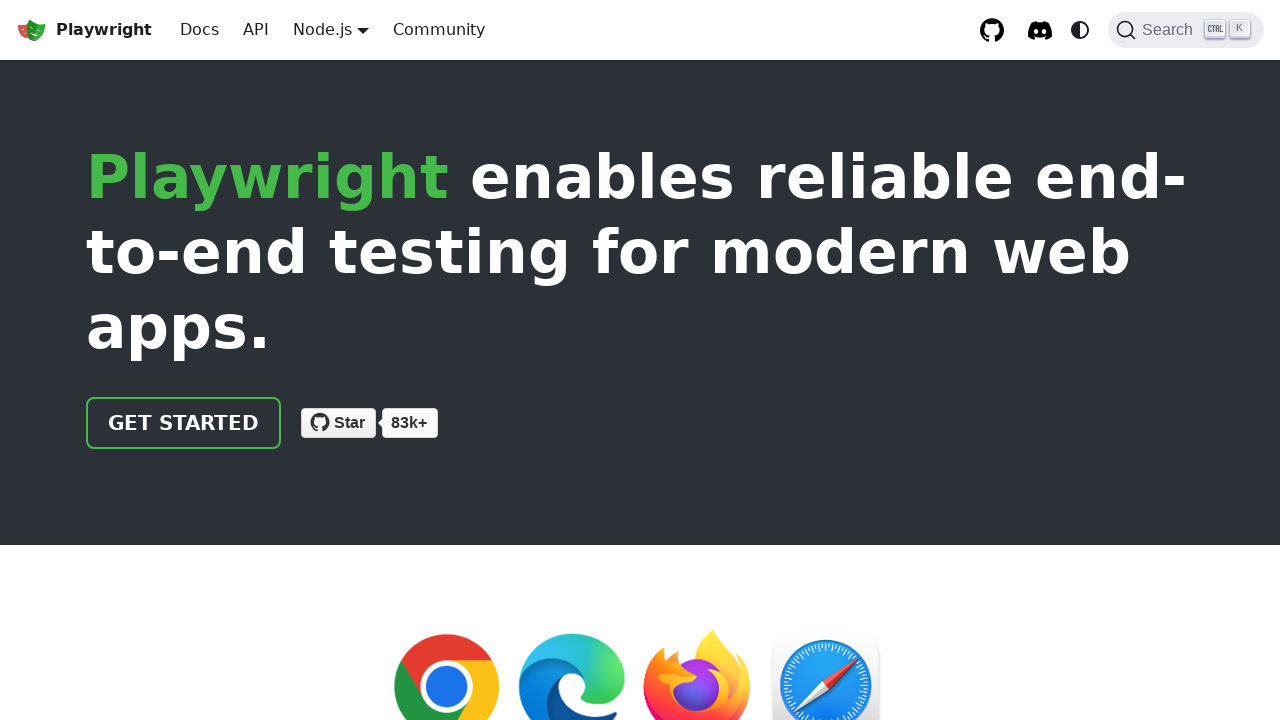

Clicked the 'Get started' link on Playwright homepage at (184, 423) on internal:role=link[name="Get started"i]
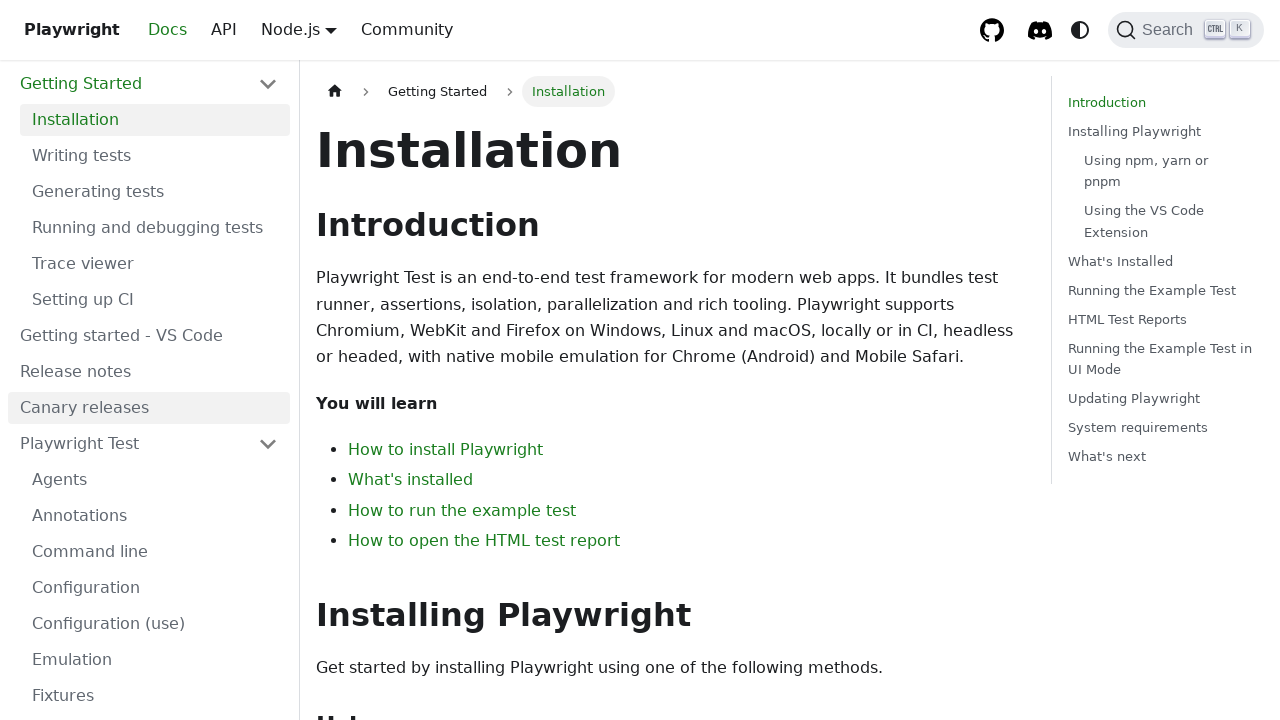

Verified Installation heading is visible
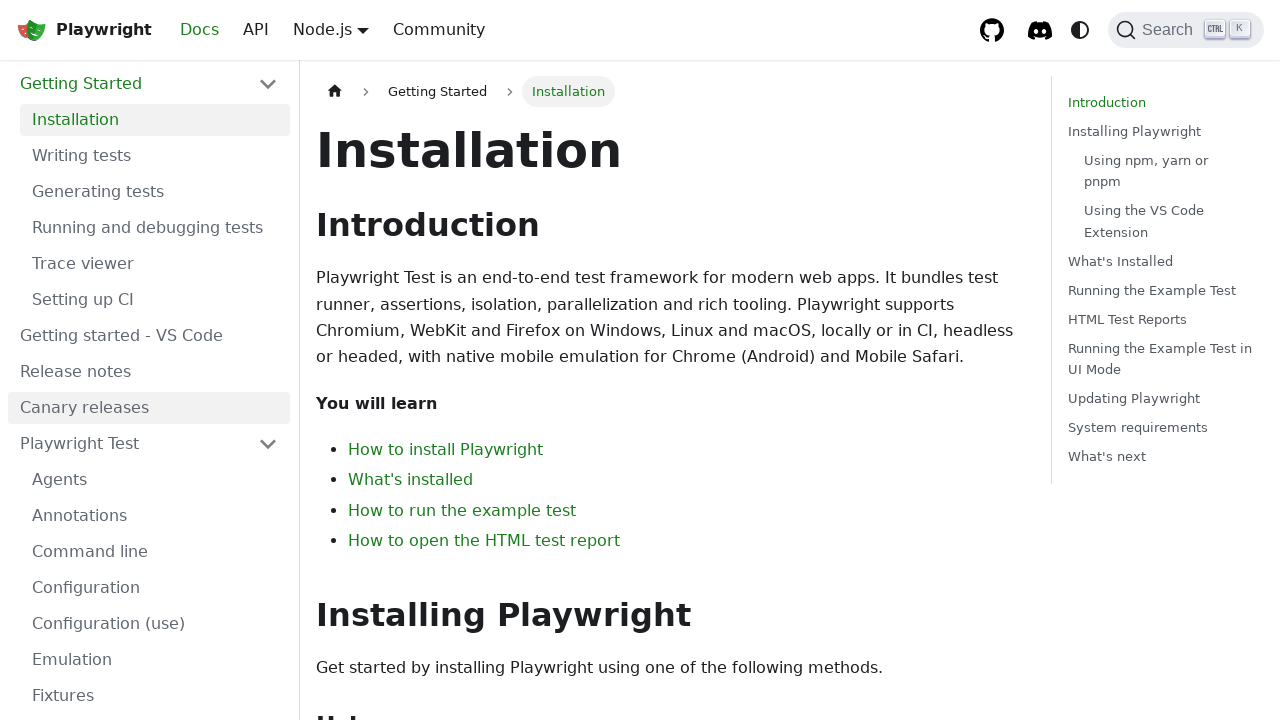

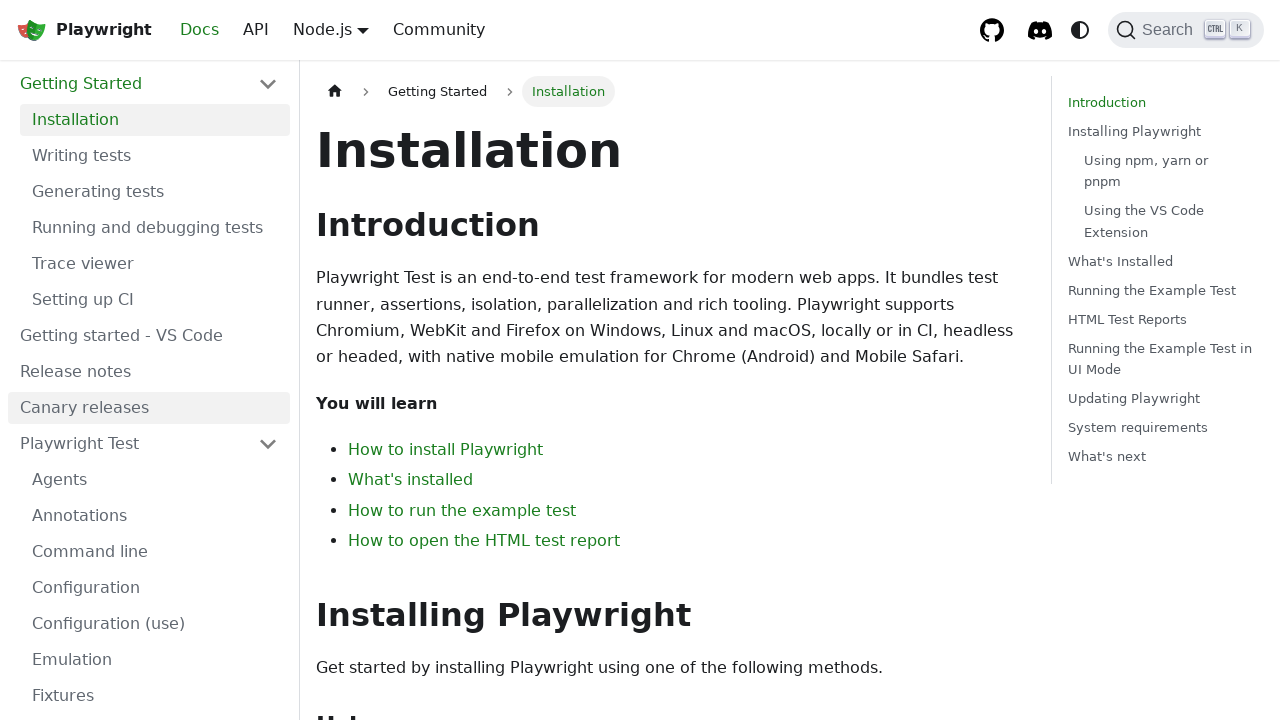